Tests keyboard interaction by performing a Ctrl+Click action on a link to open it in a new tab

Starting URL: https://omayo.blogspot.com

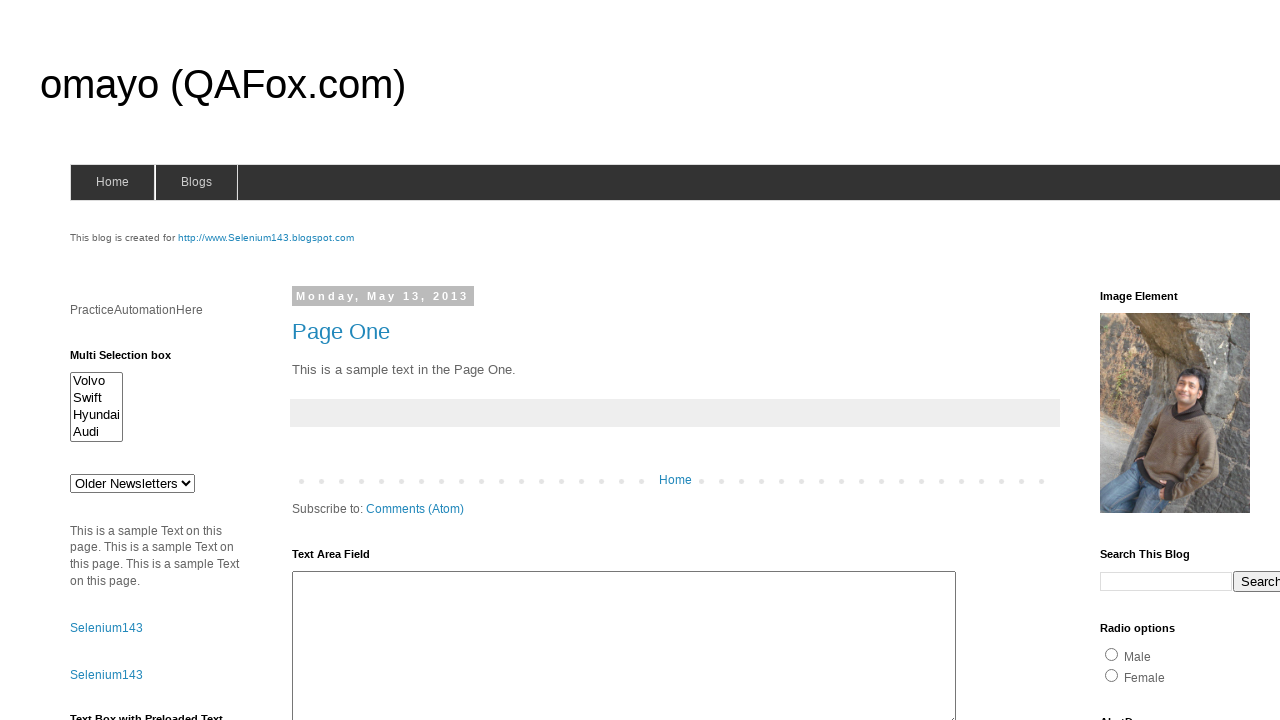

Navigated to https://omayo.blogspot.com
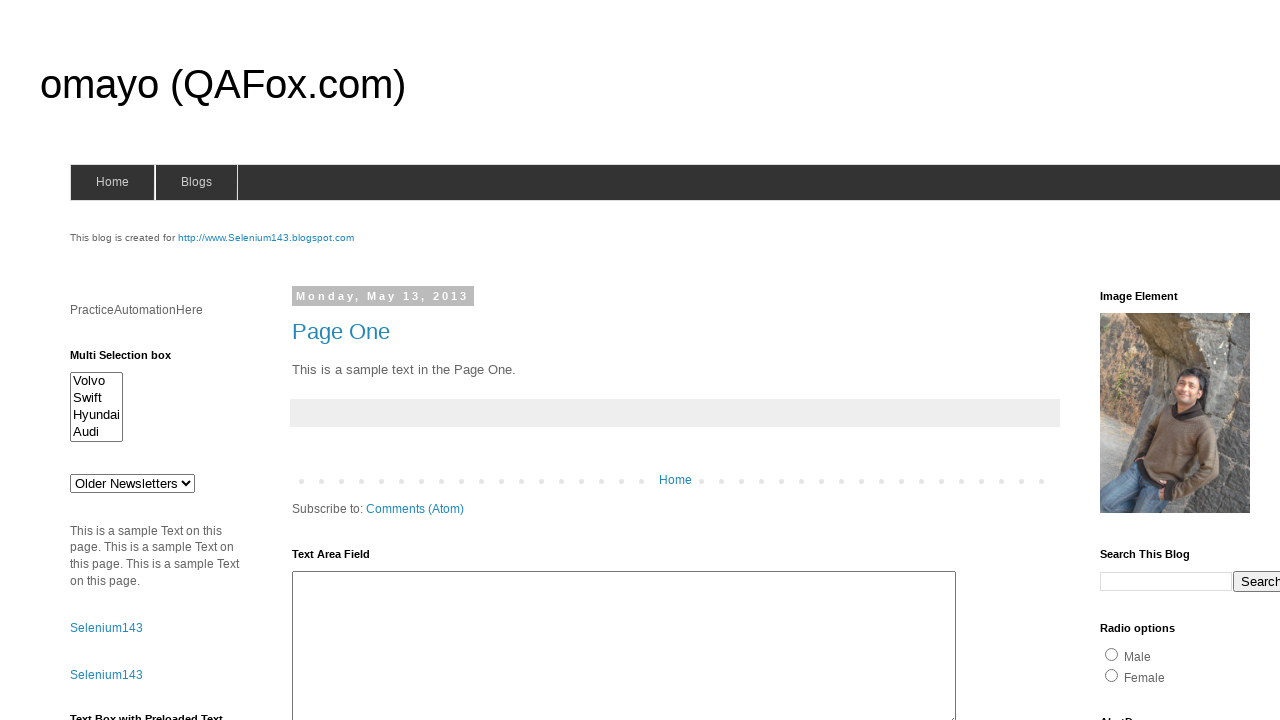

Performed Ctrl+Click on jqueryui link to open in new tab at (1137, 360) on //a[contains(text(),'jqueryui')]
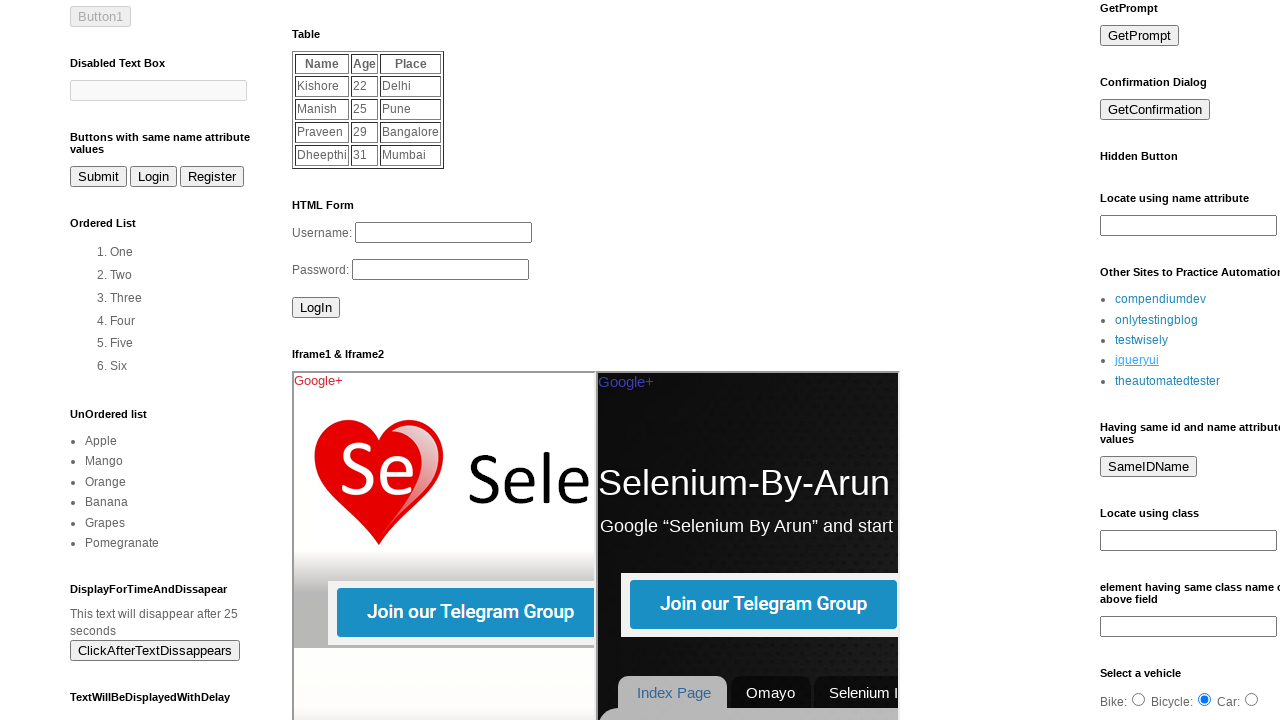

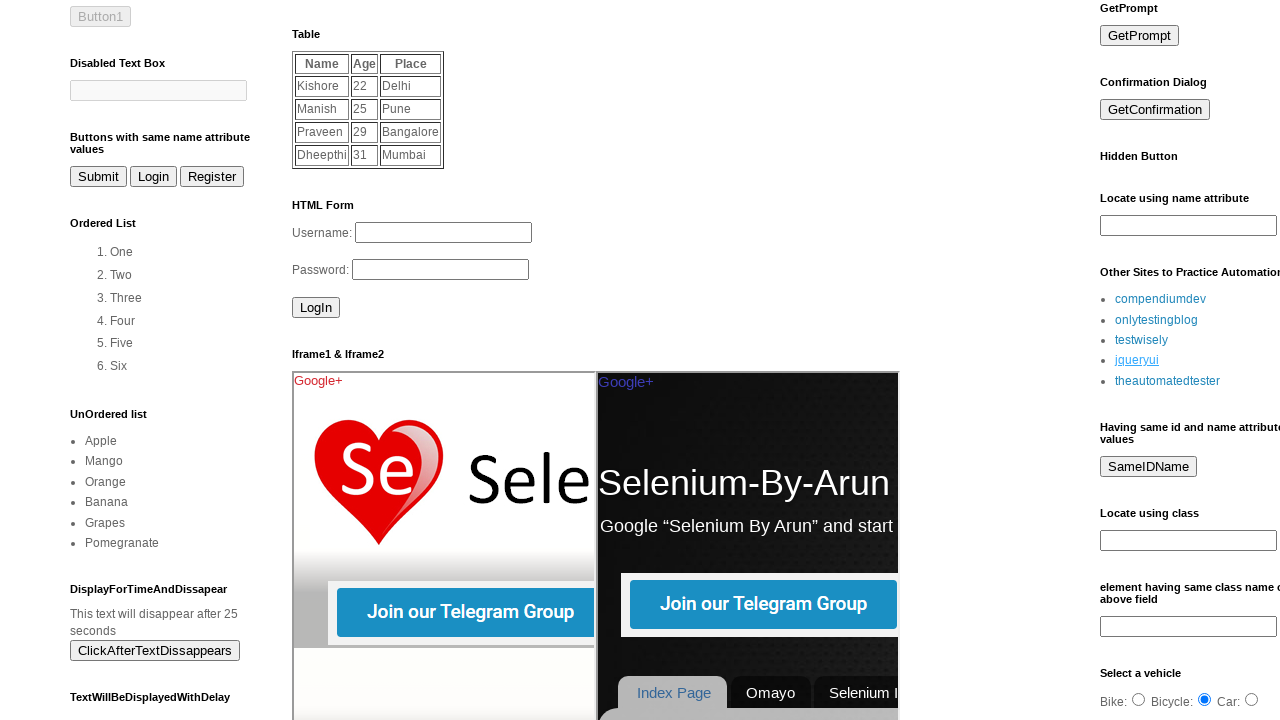